Tests navigation from the homepage by clicking the "Make Appointment" button and verifying the page navigates successfully.

Starting URL: https://katalon-demo-cura.herokuapp.com/

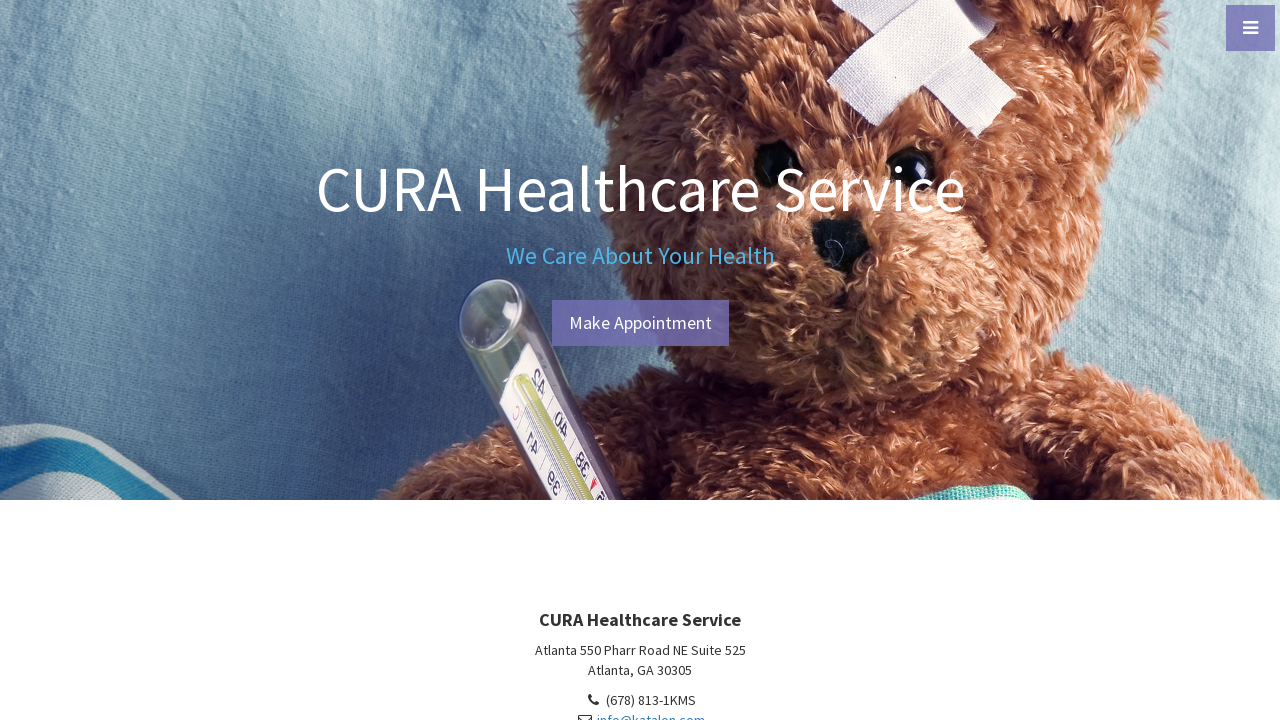

Clicked 'Make Appointment' button on homepage at (640, 323) on #btn-make-appointment
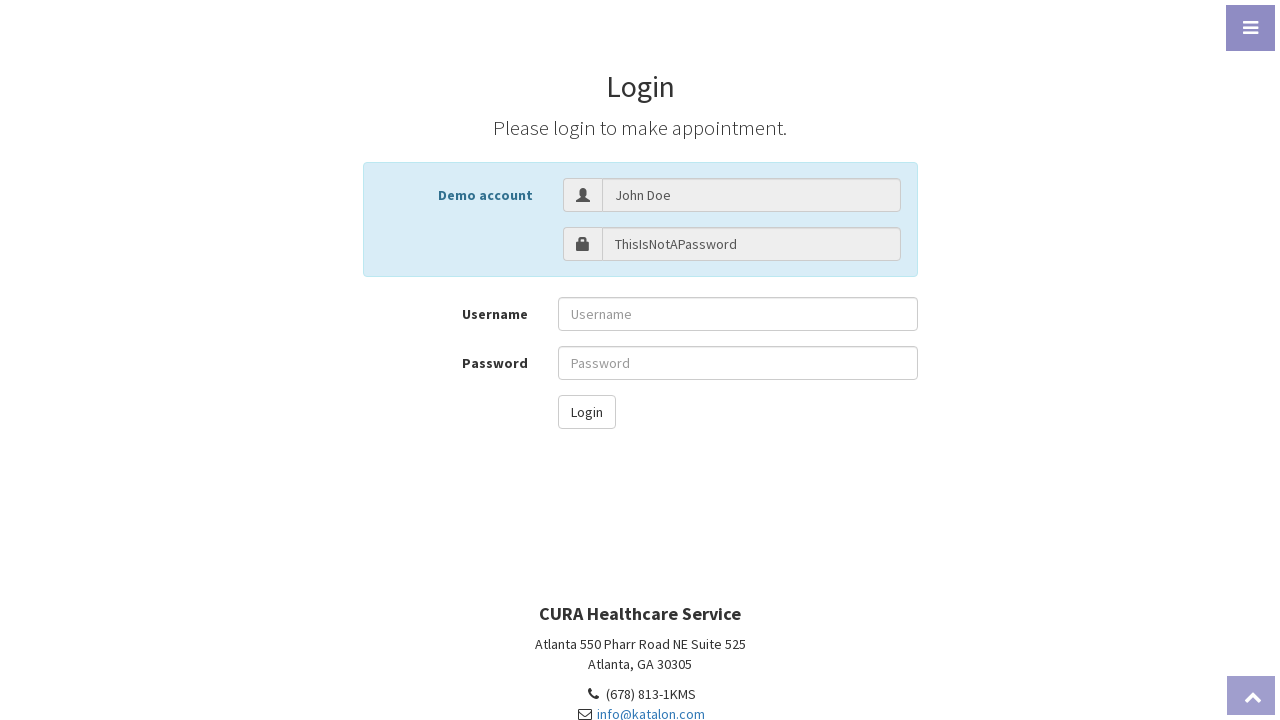

Page navigation completed and network idle
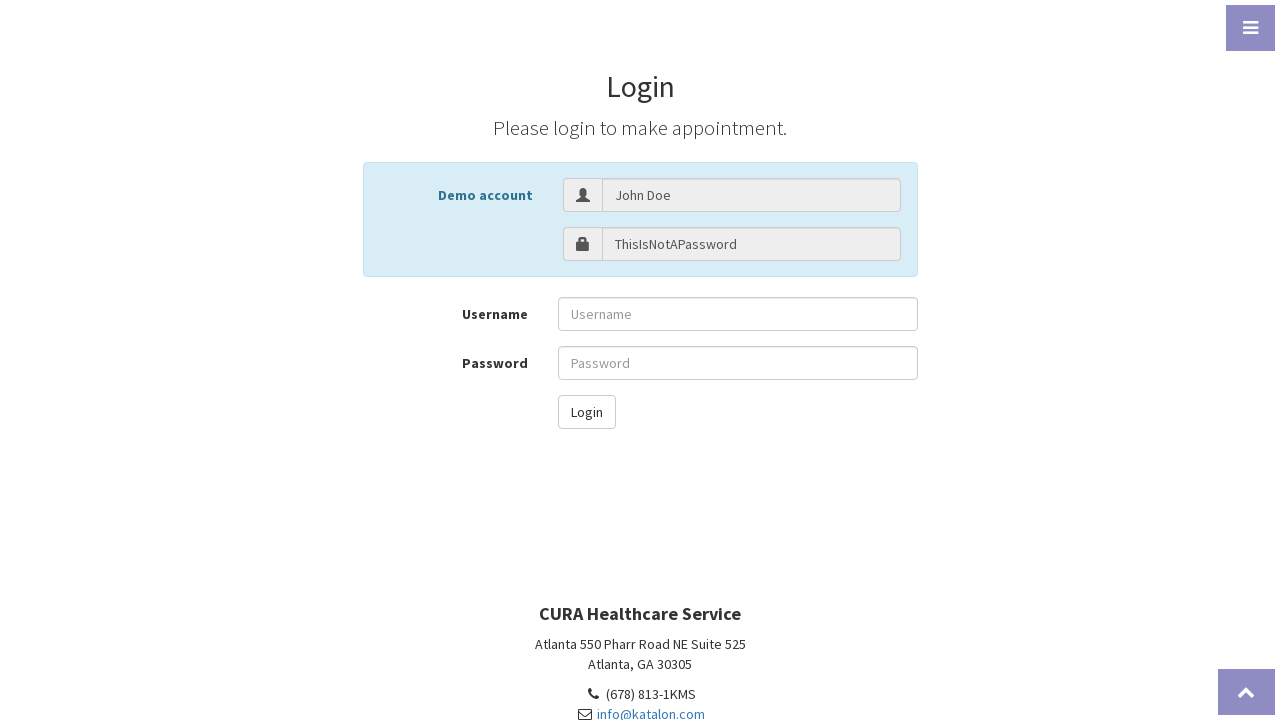

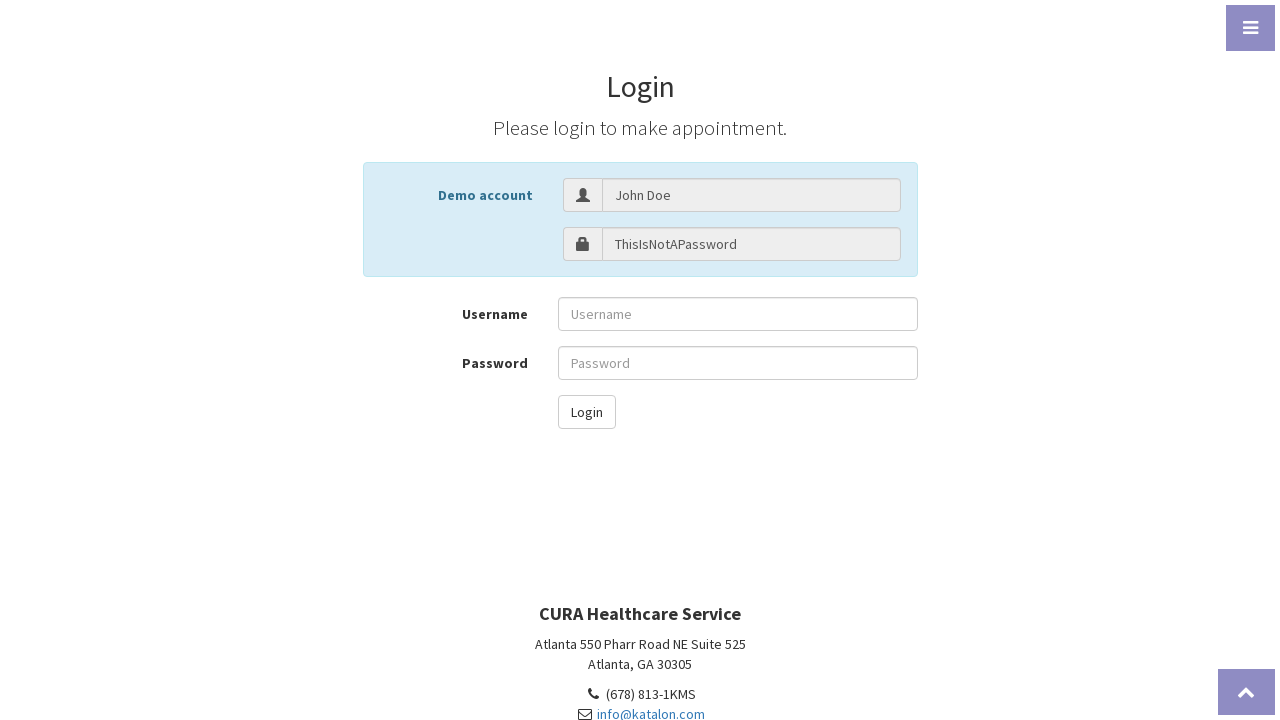